Tests keyboard interactions on a text comparison tool by typing text, selecting all with Ctrl+A, copying with Ctrl+C, tabbing to the next field, and pasting with Ctrl+V

Starting URL: https://text-compare.com/

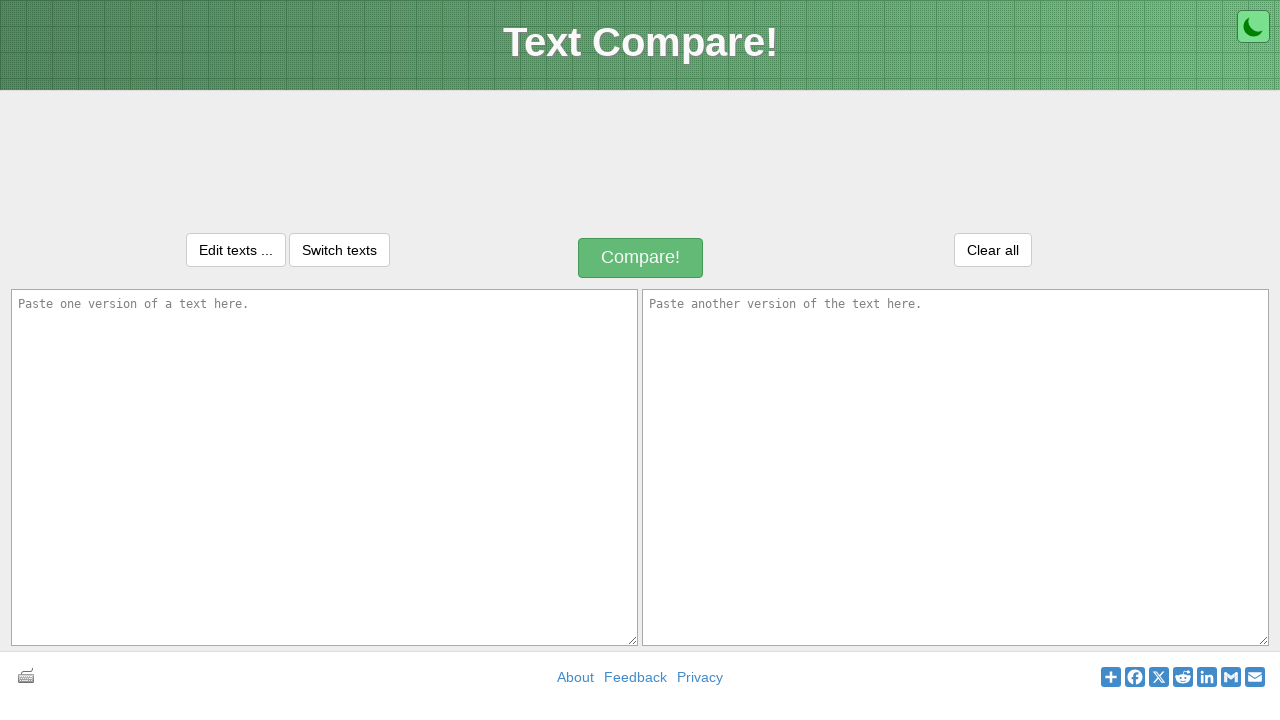

Typed 'parth jyoti bhawani' into the first textarea on textarea#inputText1
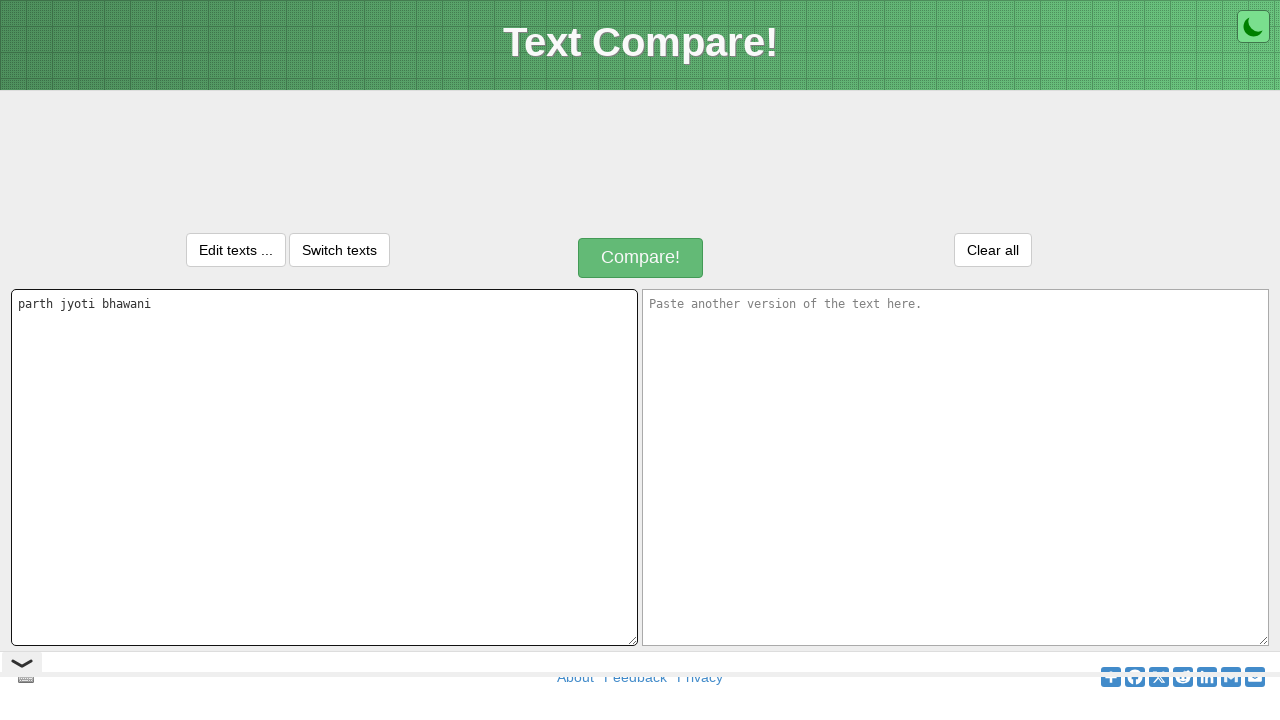

Selected all text in first textarea using Ctrl+A
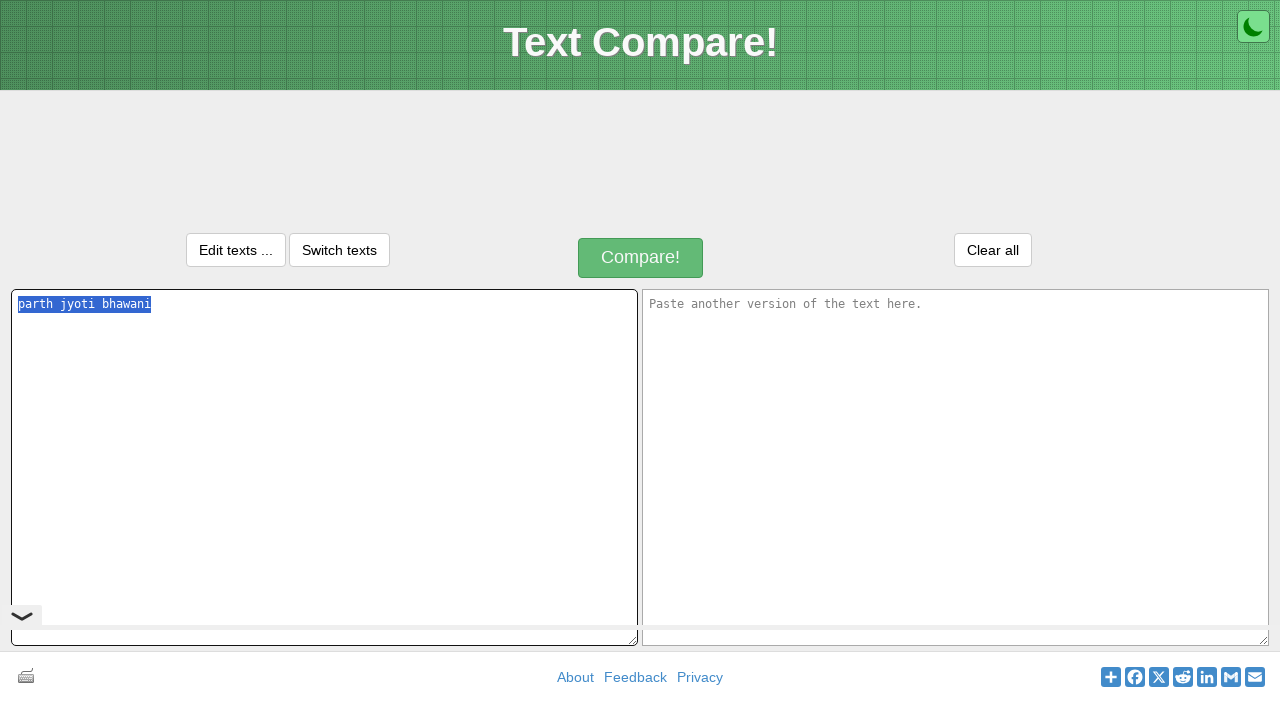

Copied selected text using Ctrl+C
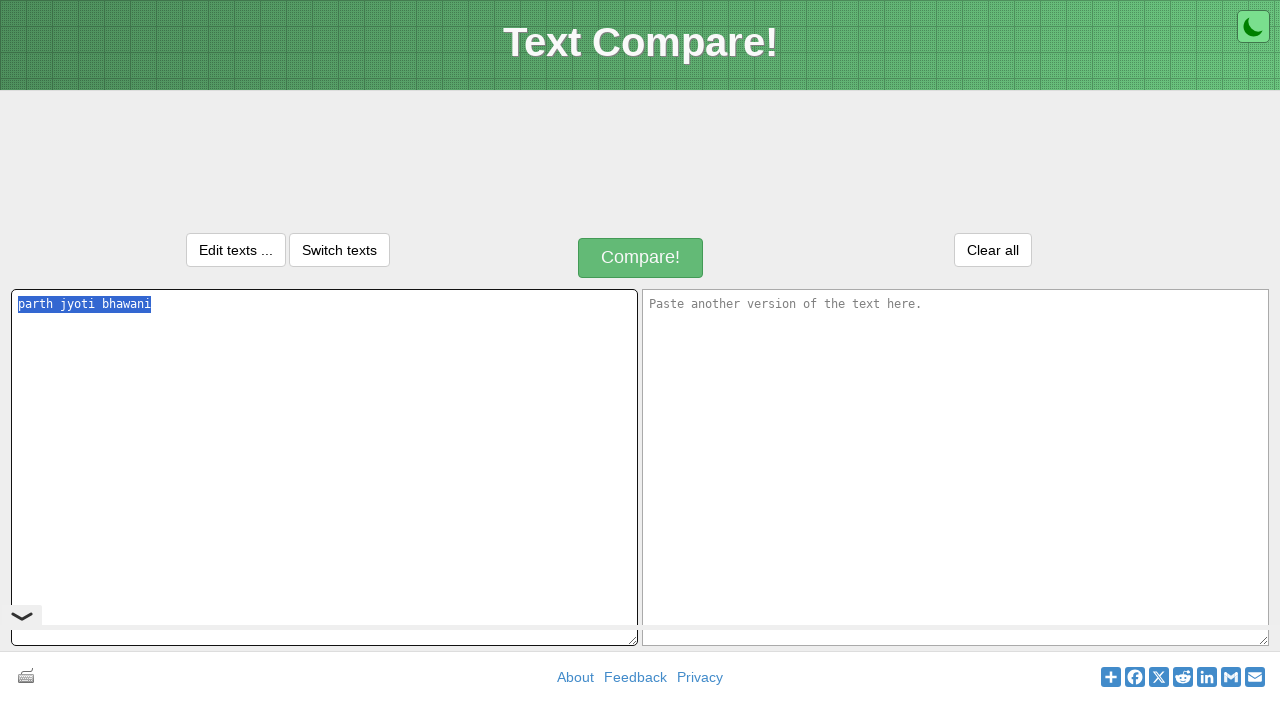

Tabbed to the next field
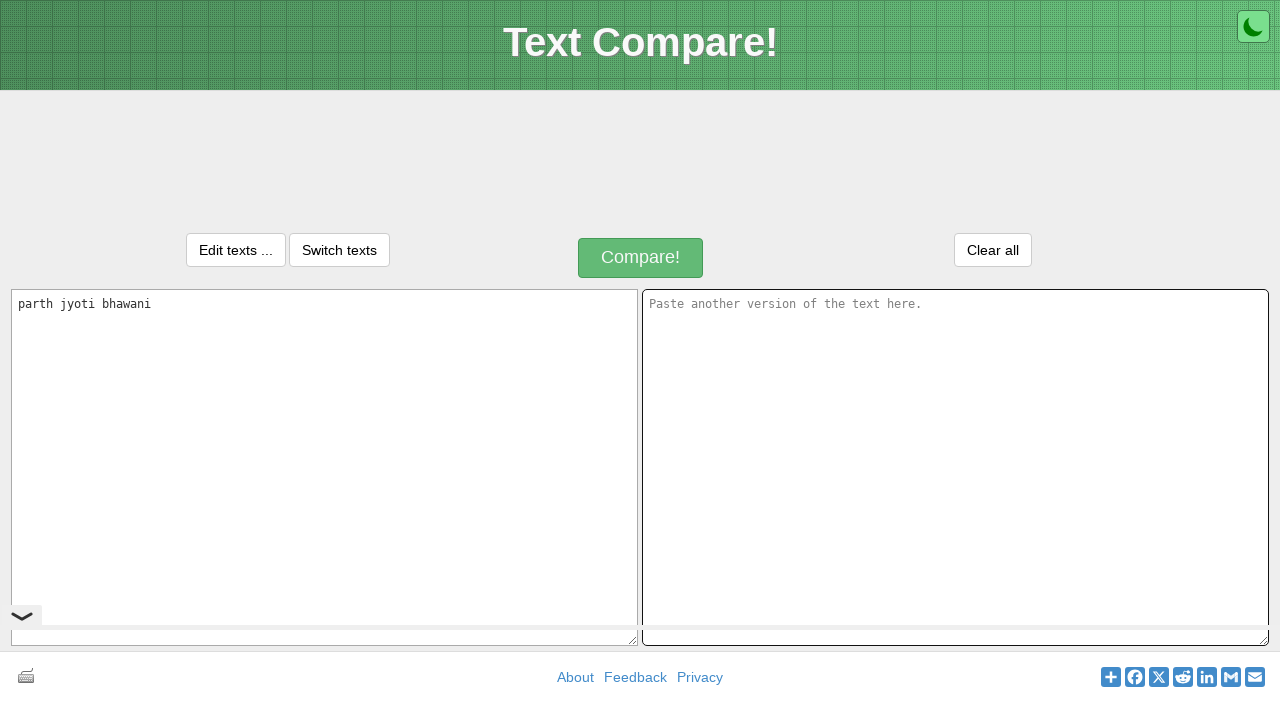

Pasted text into second field using Ctrl+V
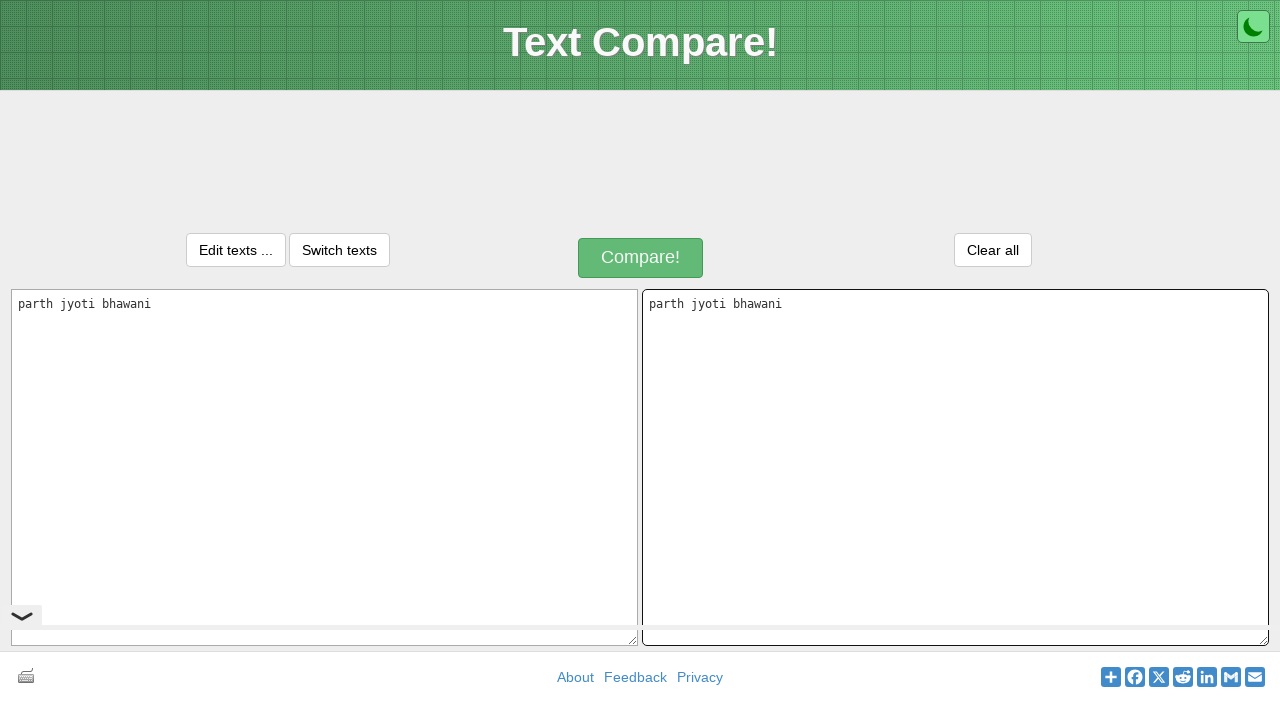

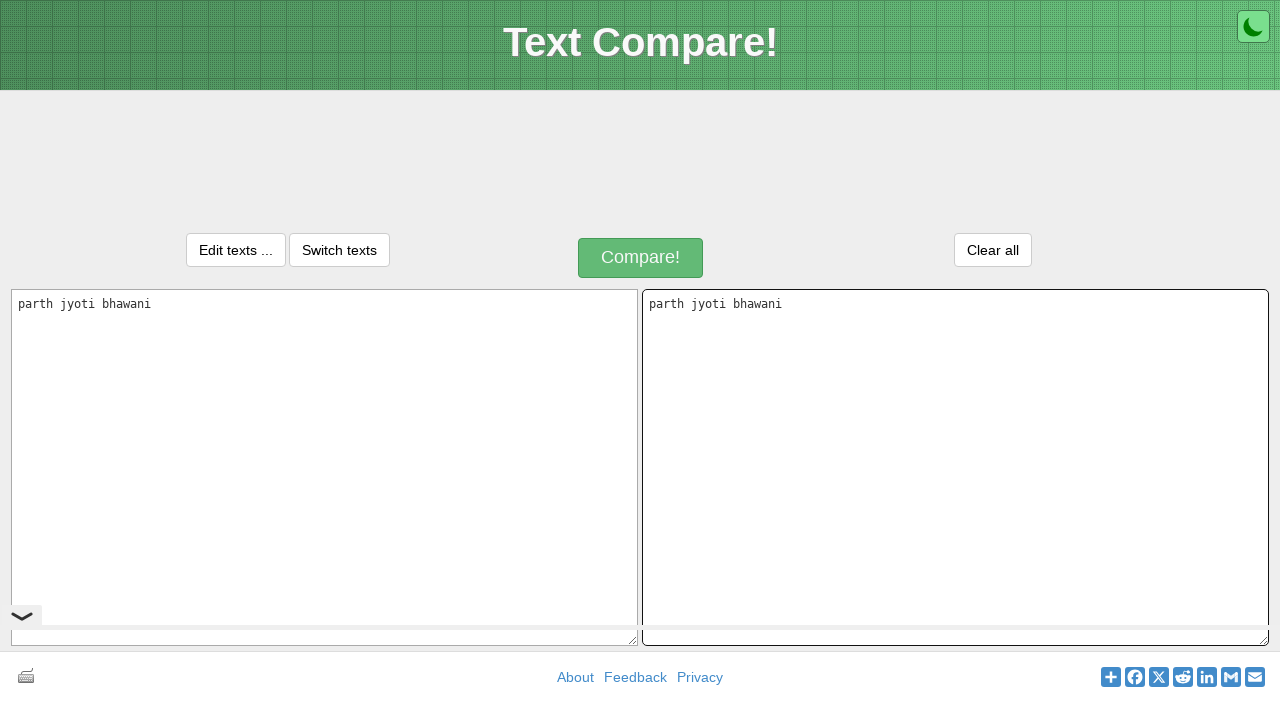